Tests valid contact form submission by filling all fields with valid data and submitting the form

Starting URL: https://parabank.parasoft.com/parabank/contact.htm

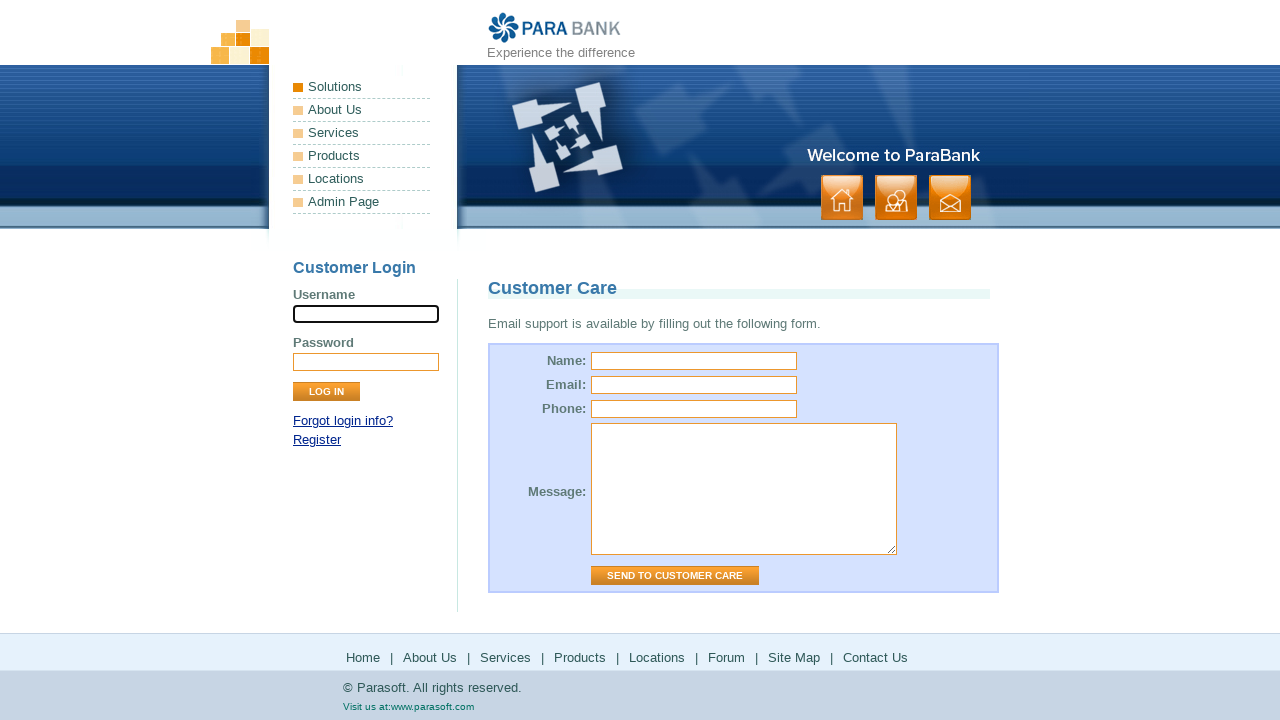

Page loaded with networkidle state
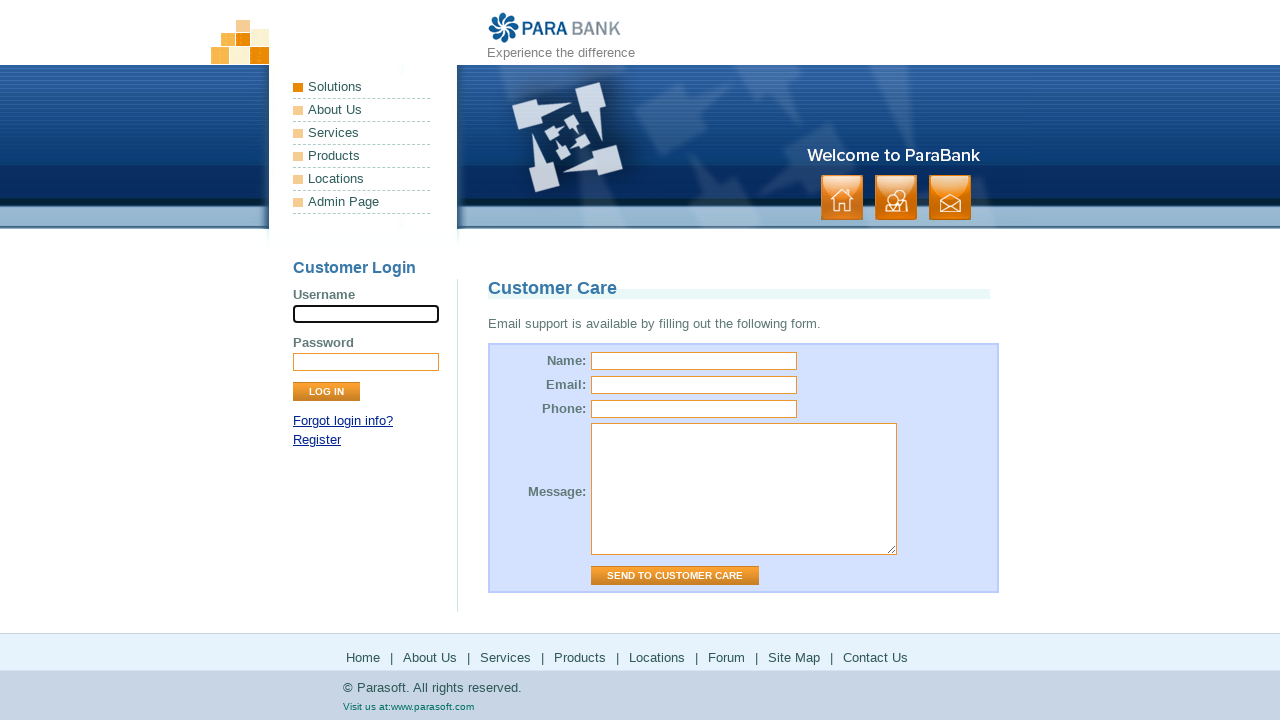

Filled name field with 'Starling De la Cruz' on #name
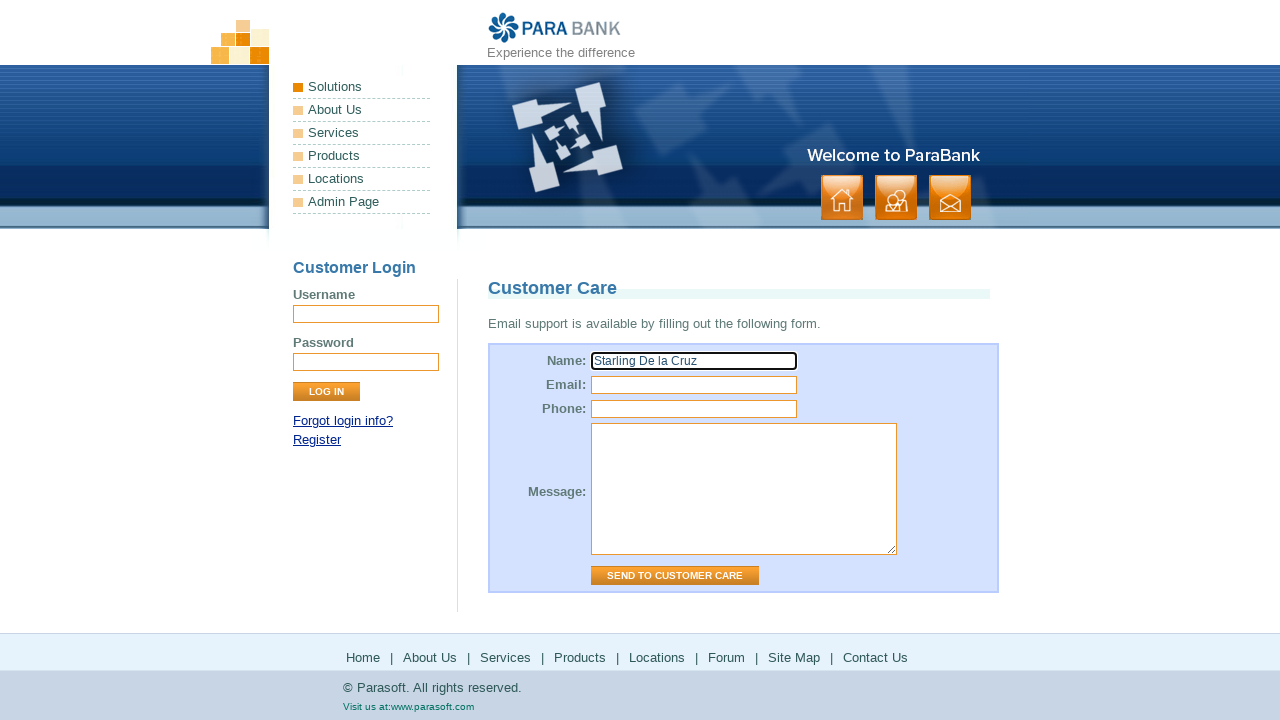

Filled email field with 'starling@gmail.com' on #email
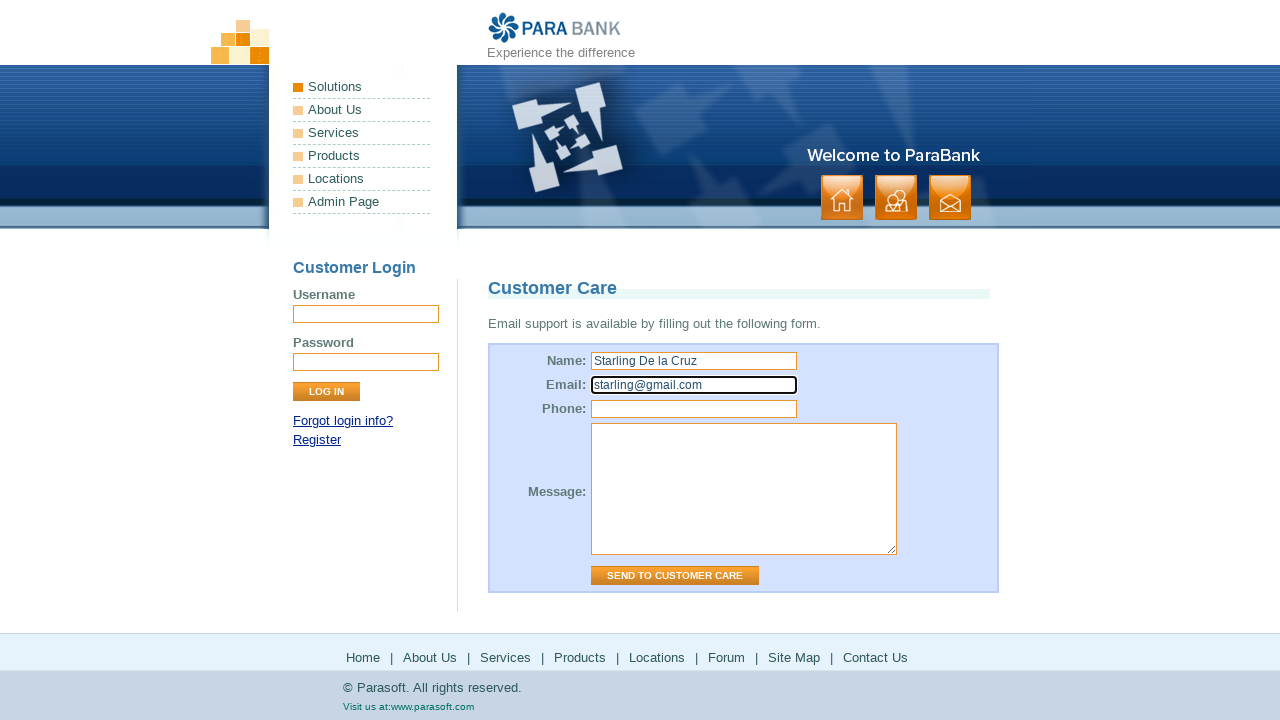

Filled phone field with '8091234567' on #phone
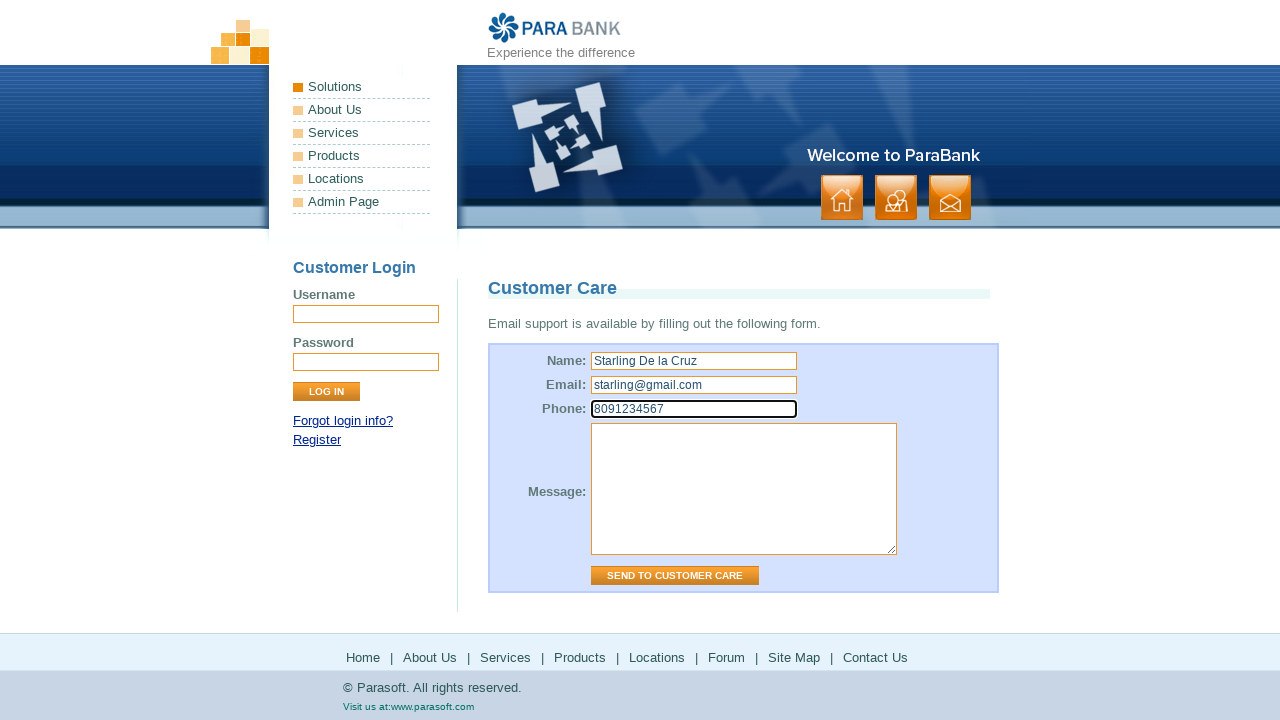

Filled message field with test message on #message
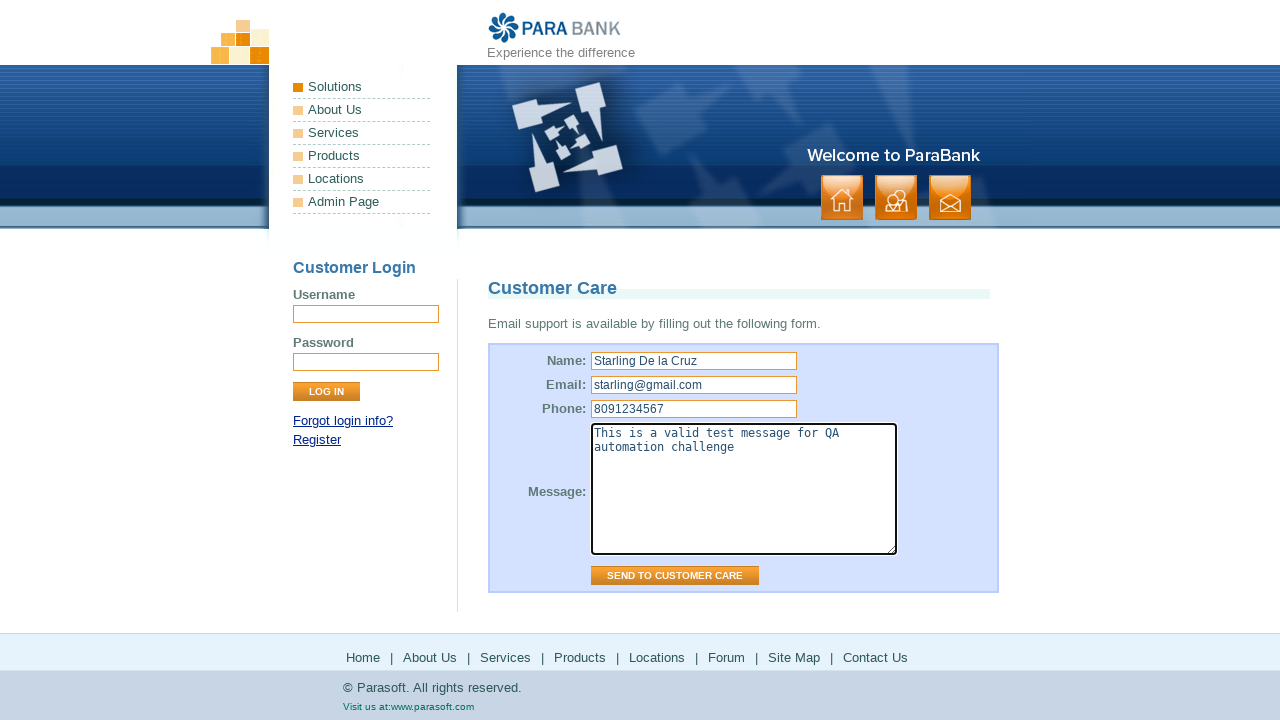

Clicked 'Send to Customer Care' button to submit form at (675, 576) on input[value="Send to Customer Care"]
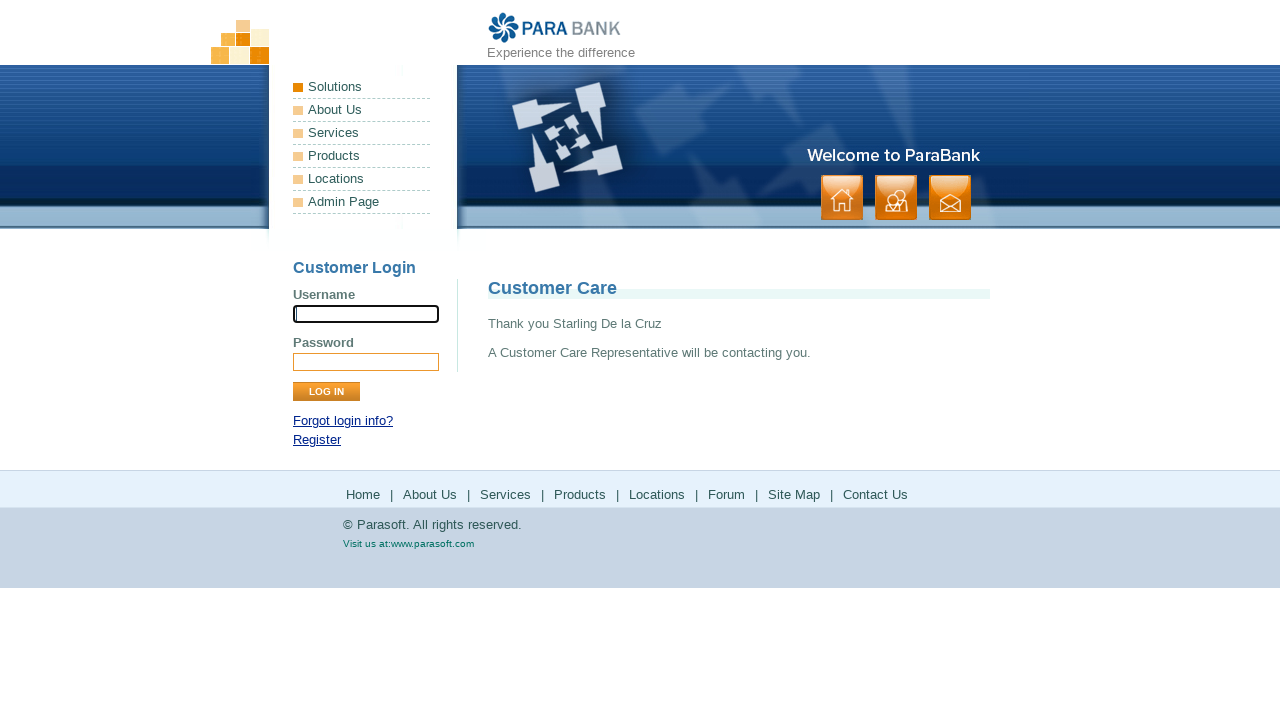

Form submission processed and page loaded
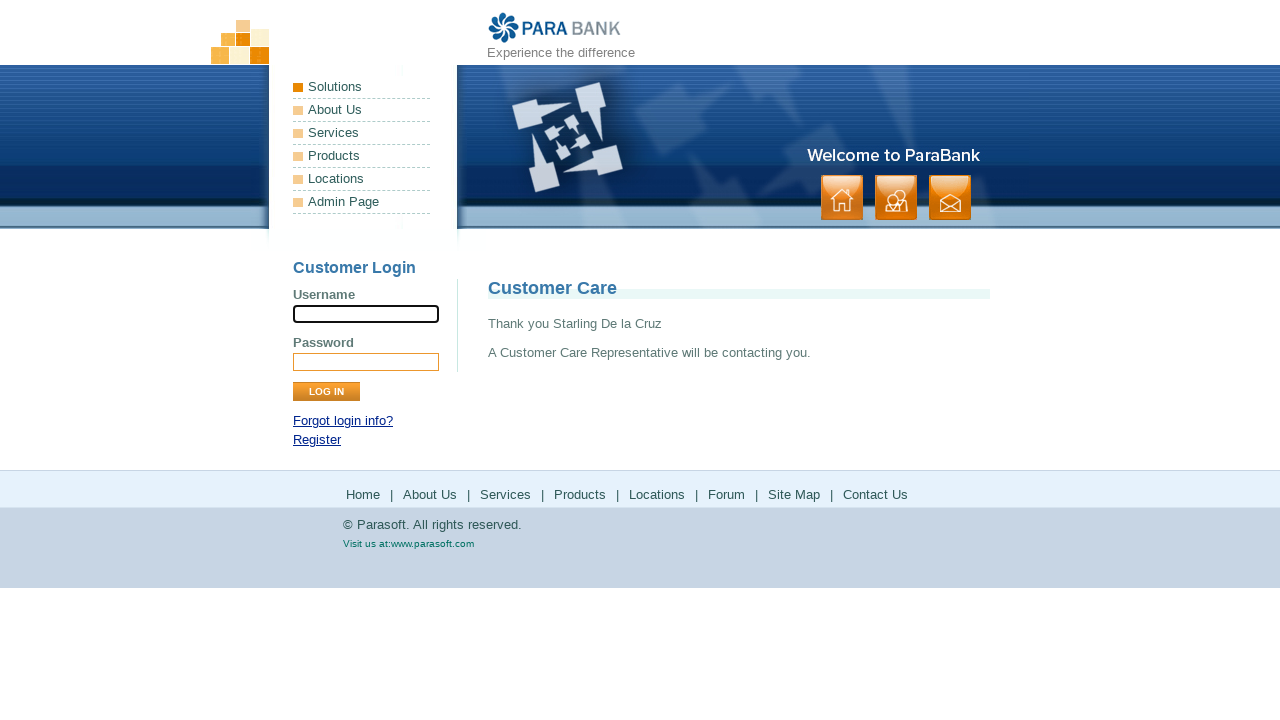

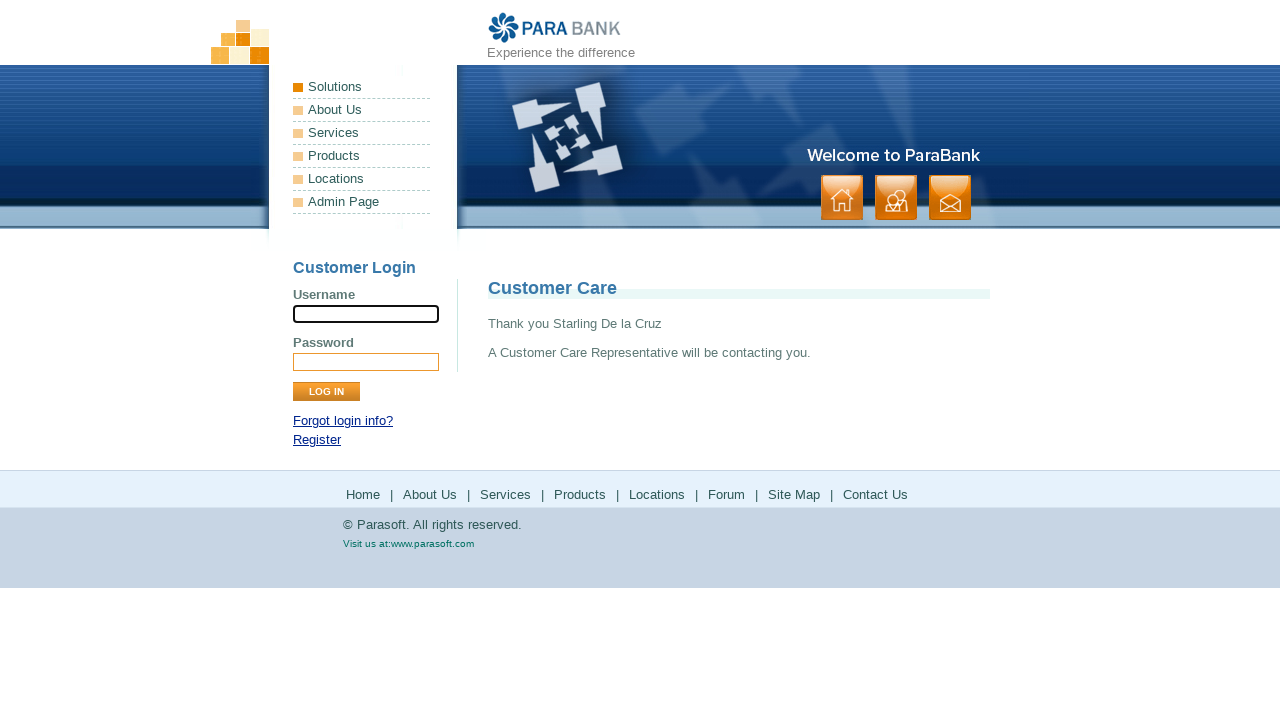